Tests drag and drop functionality on the jQuery UI droppable demo page by switching to the demo iframe and dragging an element onto a drop target.

Starting URL: https://jqueryui.com/droppable/

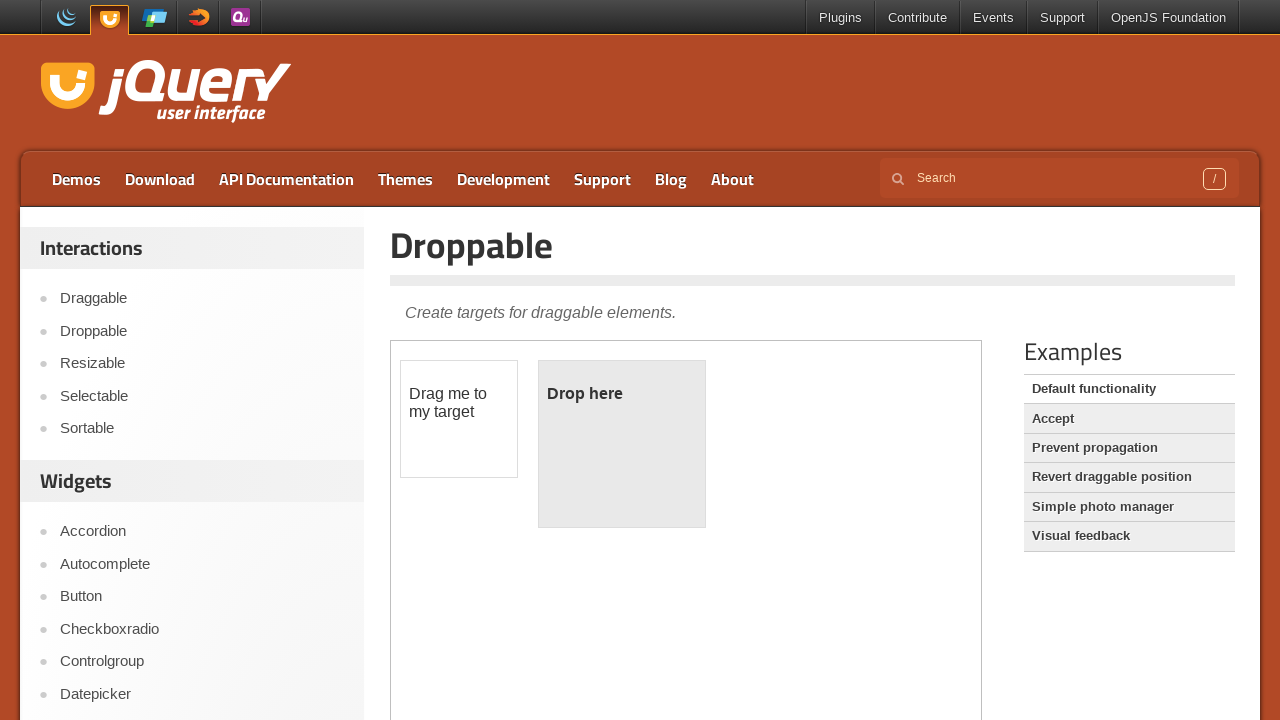

Located the demo iframe containing drag and drop elements
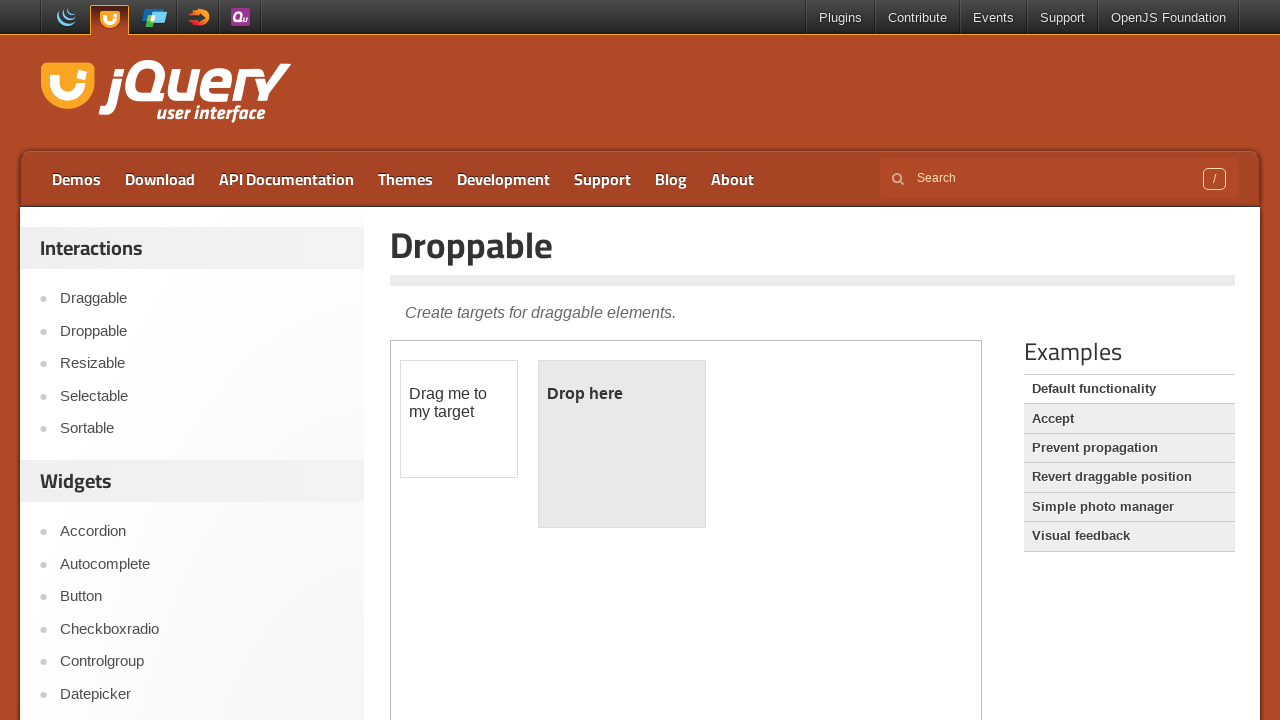

Located the draggable element with id 'draggable'
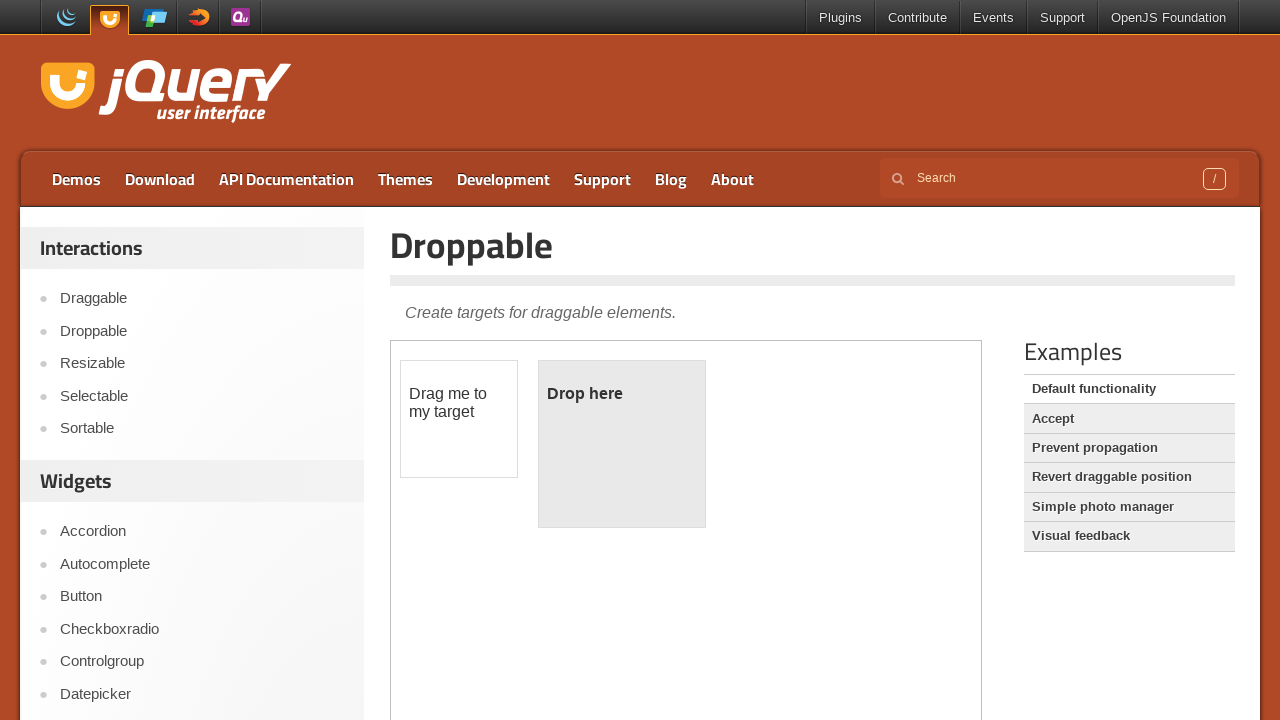

Located the droppable target element with id 'droppable'
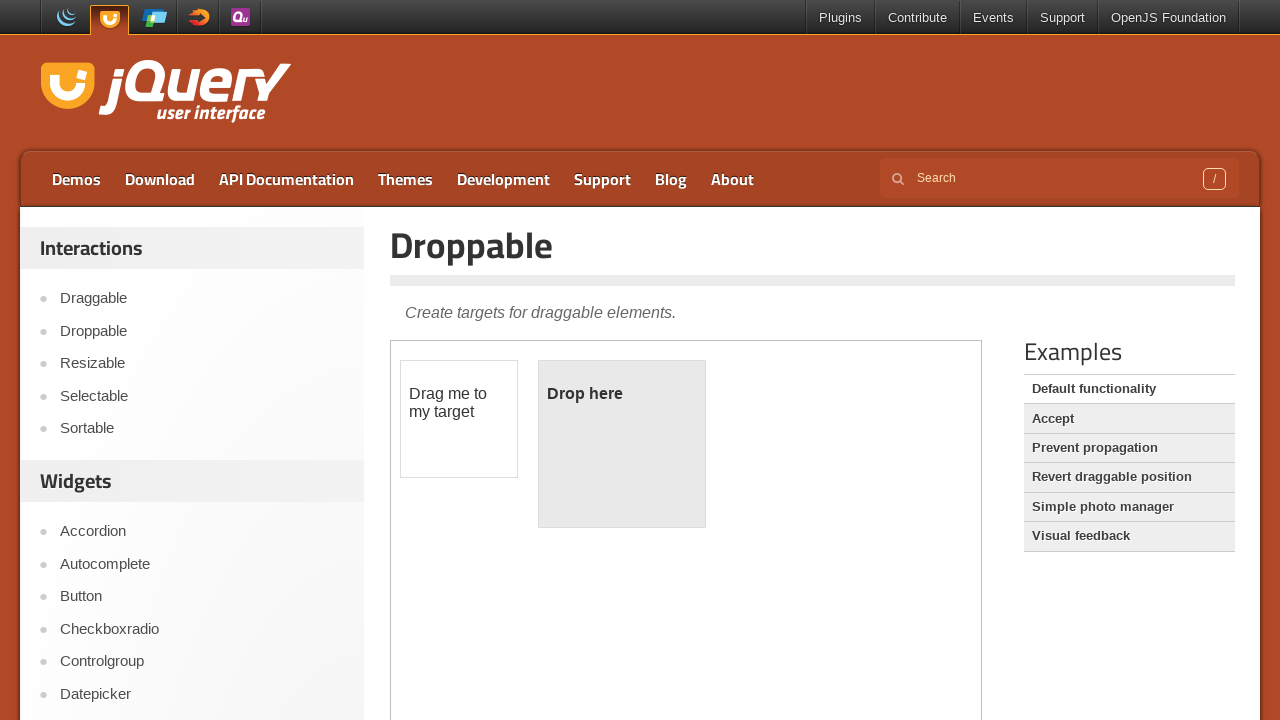

Dragged the draggable element onto the droppable target at (622, 444)
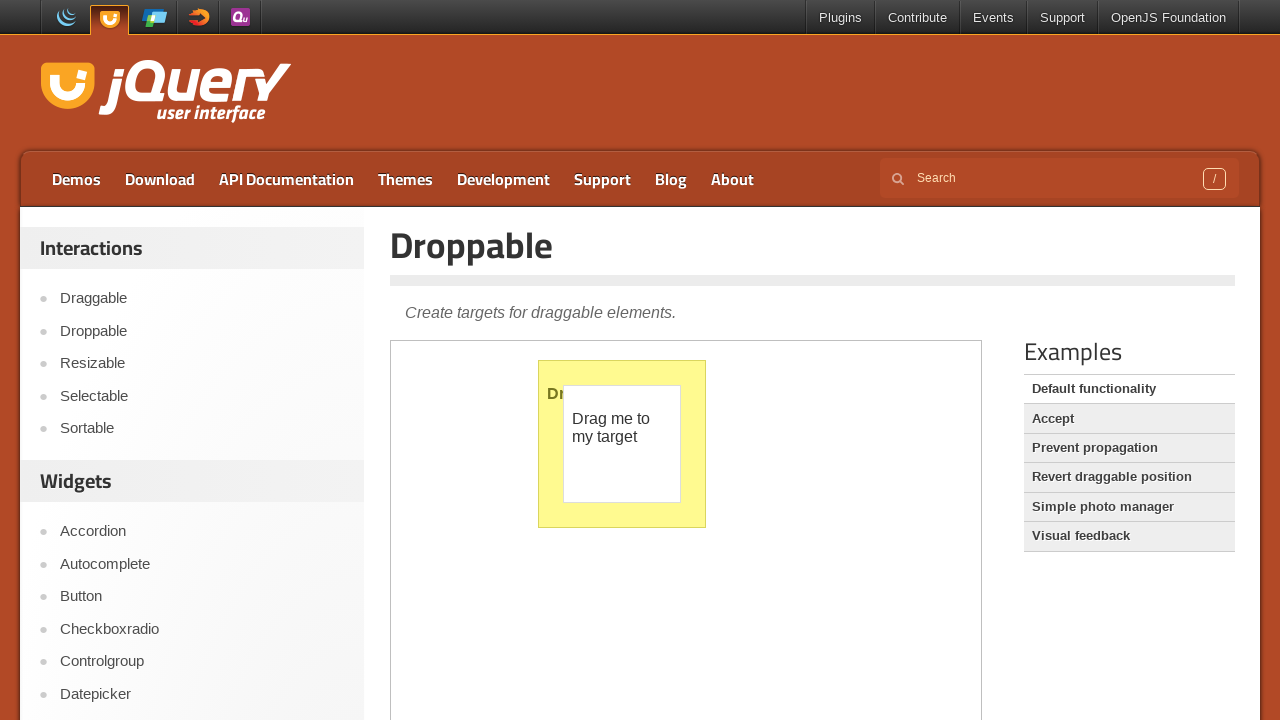

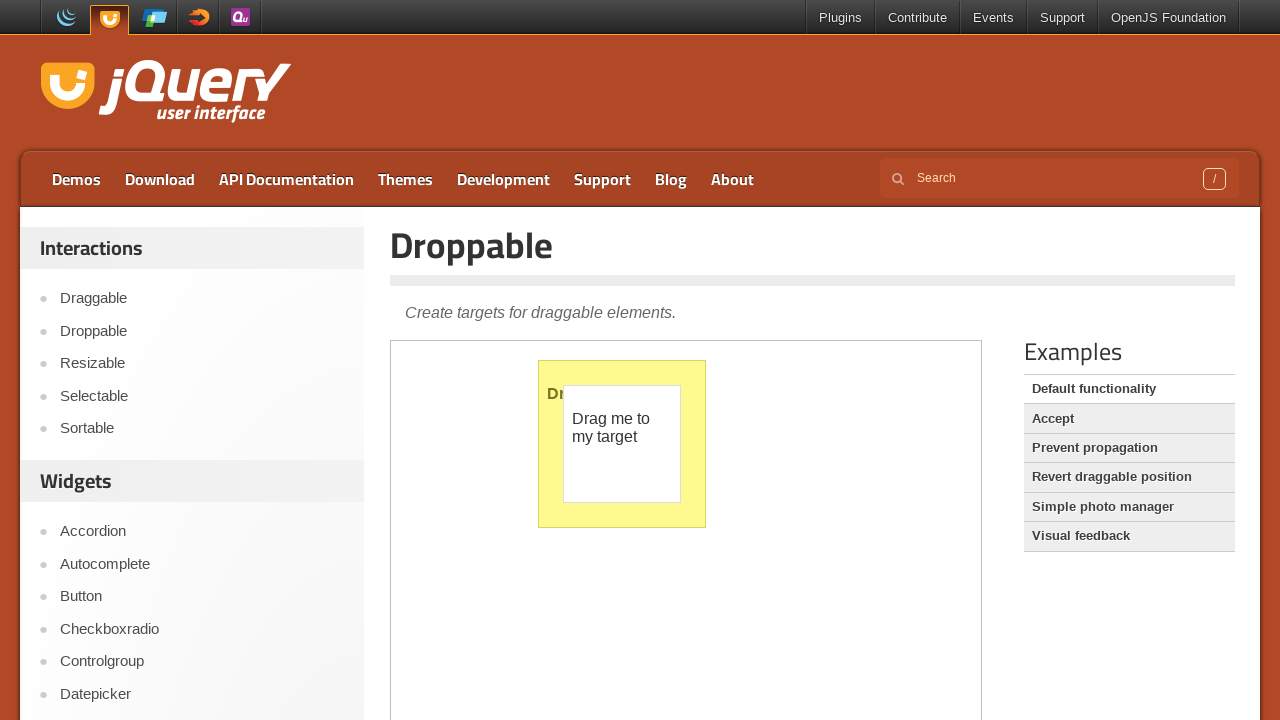